Tests the forgot password link functionality by navigating to the client page and clicking on the "Forgot password?" link.

Starting URL: https://rahulshettyacademy.com/client/

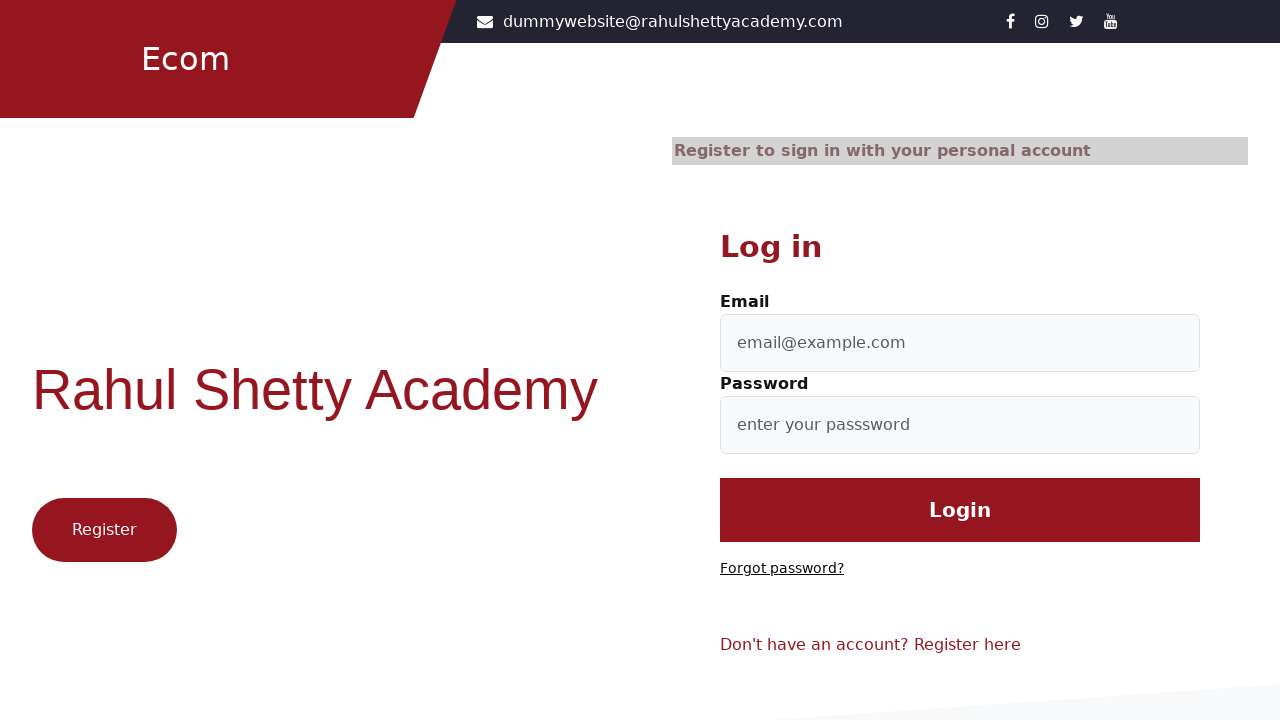

Navigated to client login page
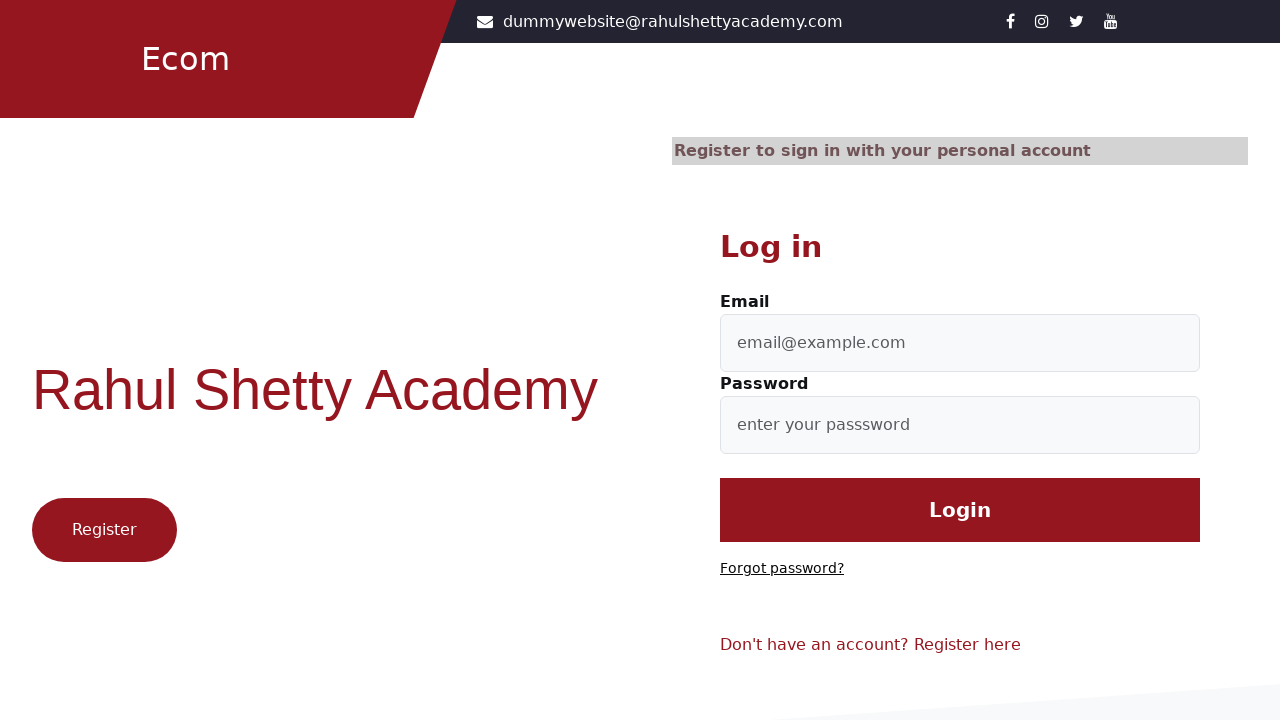

Clicked on 'Forgot password?' link at (782, 569) on text=Forgot password?
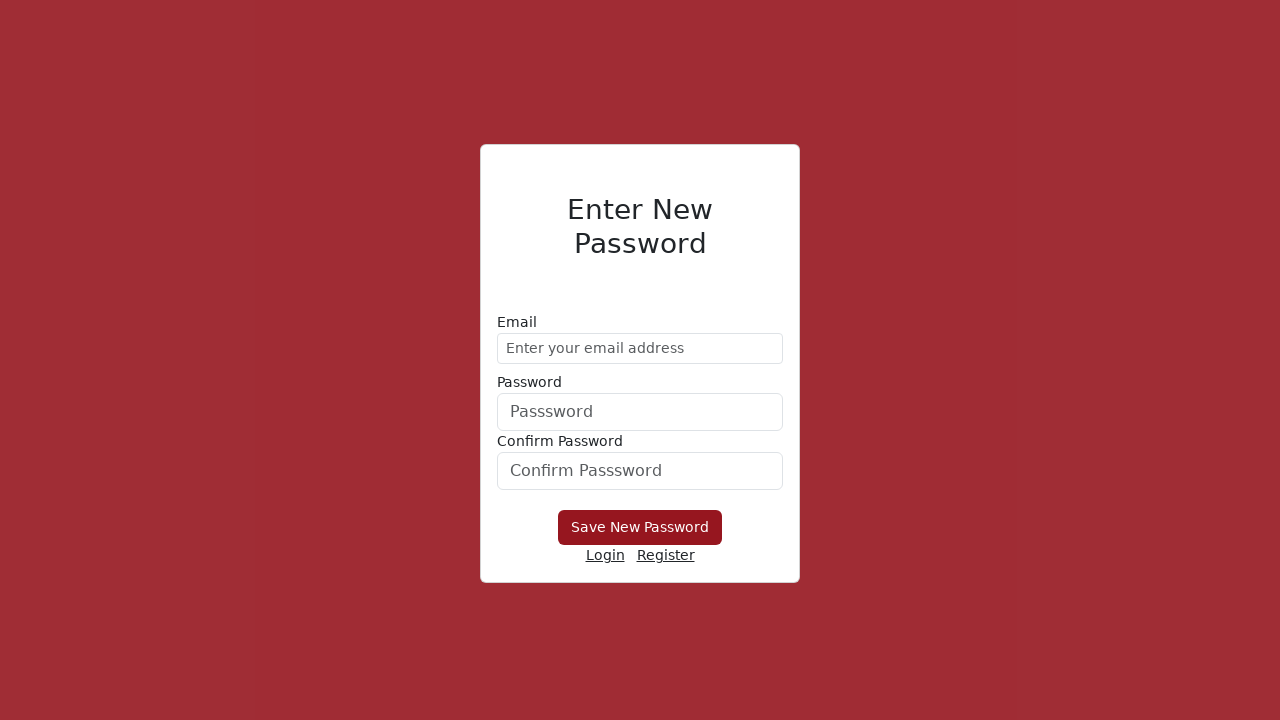

Forgot password page loaded successfully
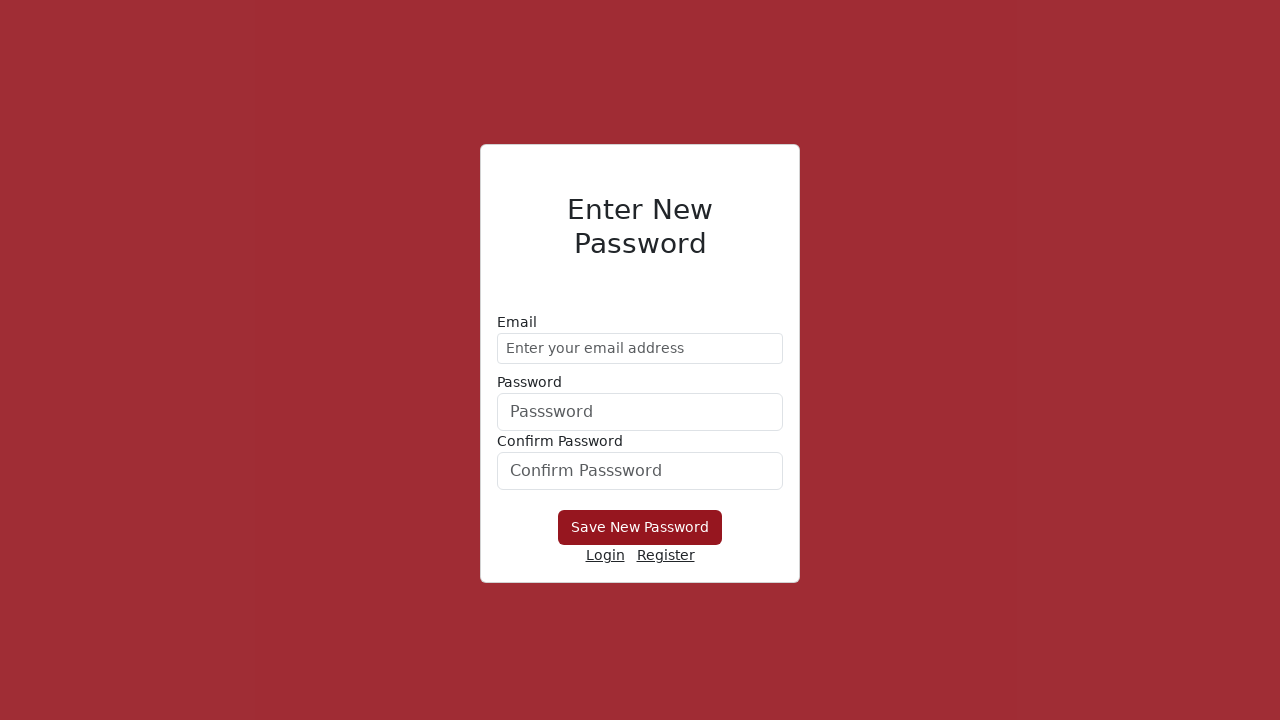

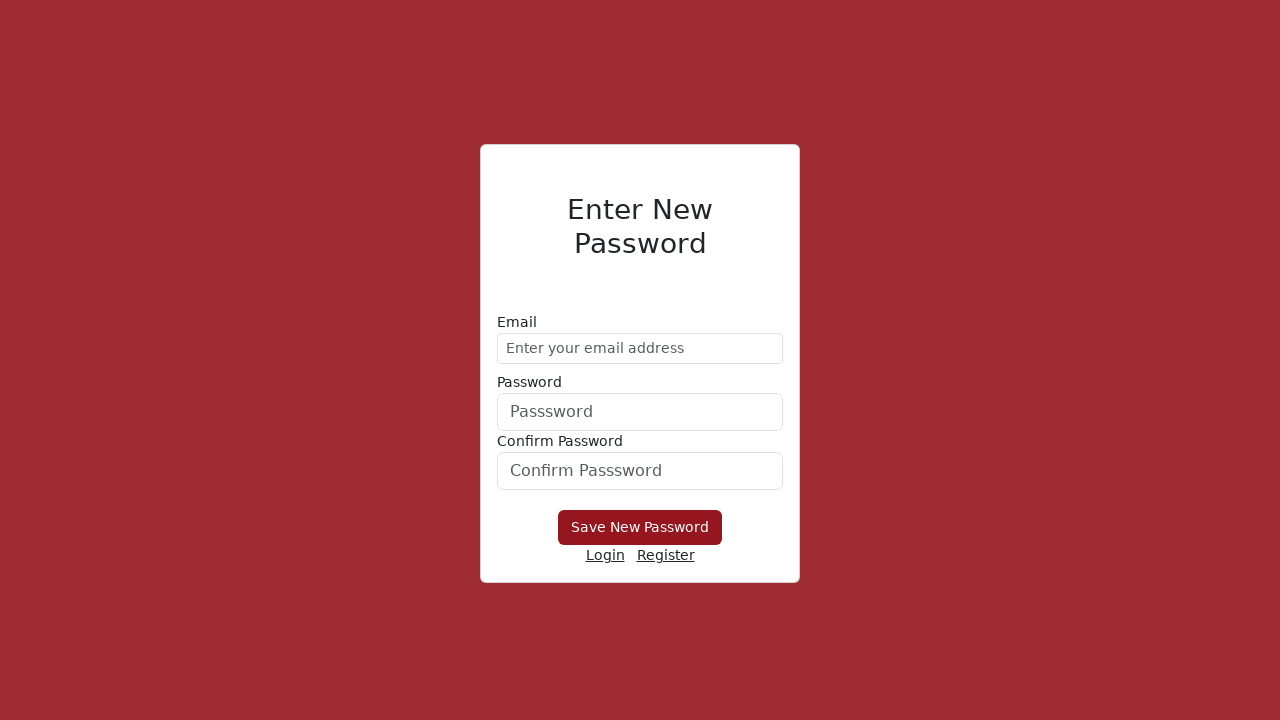